Tests auto-suggestive dropdown functionality by typing a partial search term, waiting for suggestions to appear, and selecting "India" from the dropdown options.

Starting URL: https://rahulshettyacademy.com/dropdownsPractise/

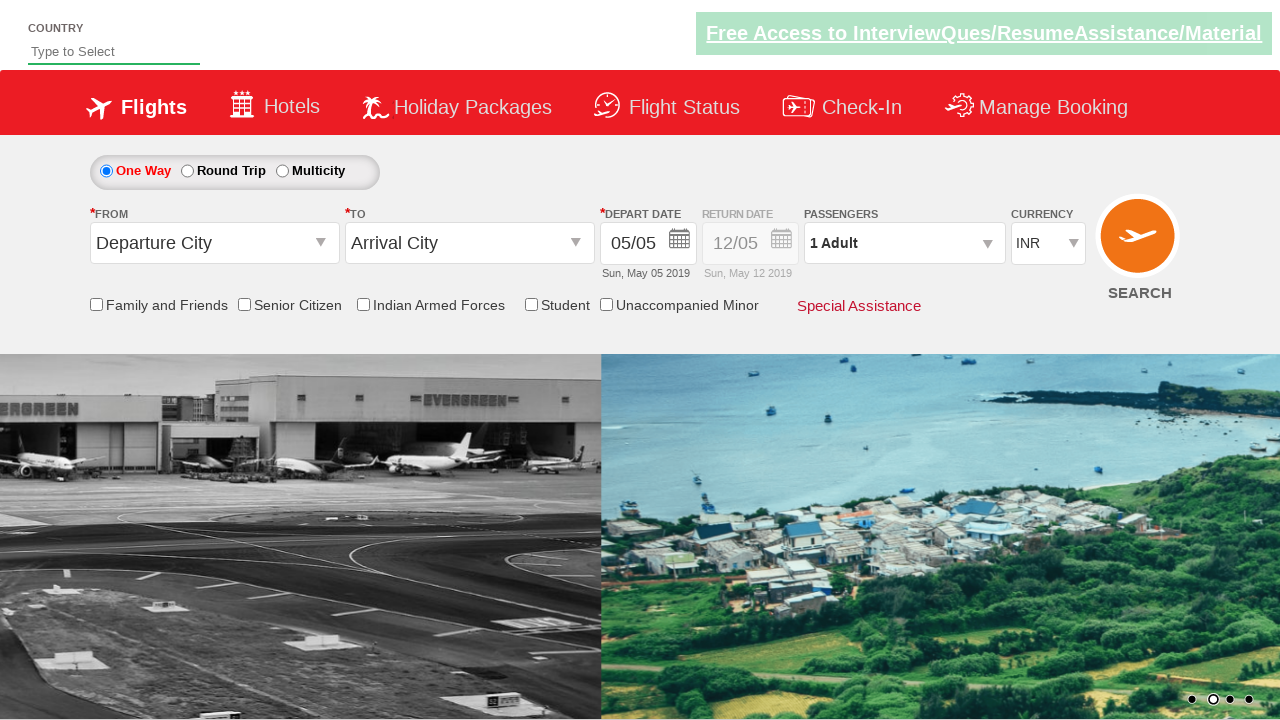

Typed 'ind' in auto-suggest input field on #autosuggest
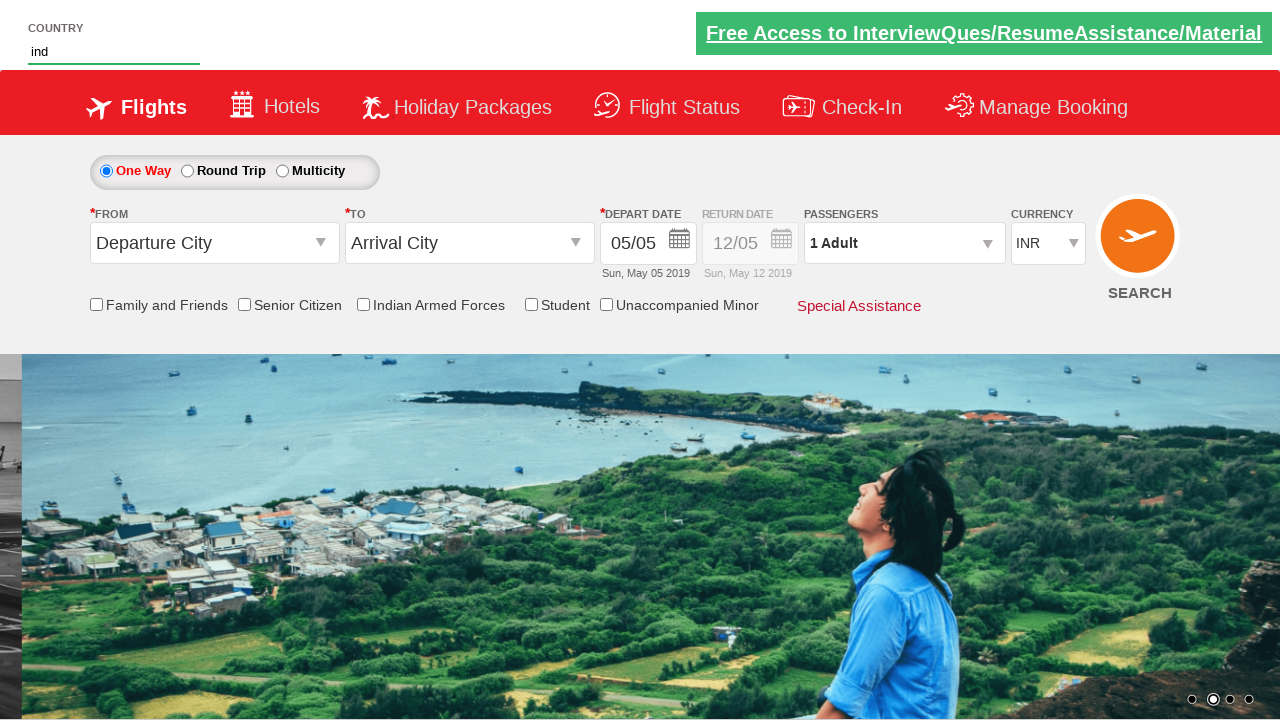

Waited for suggestion dropdown items to appear
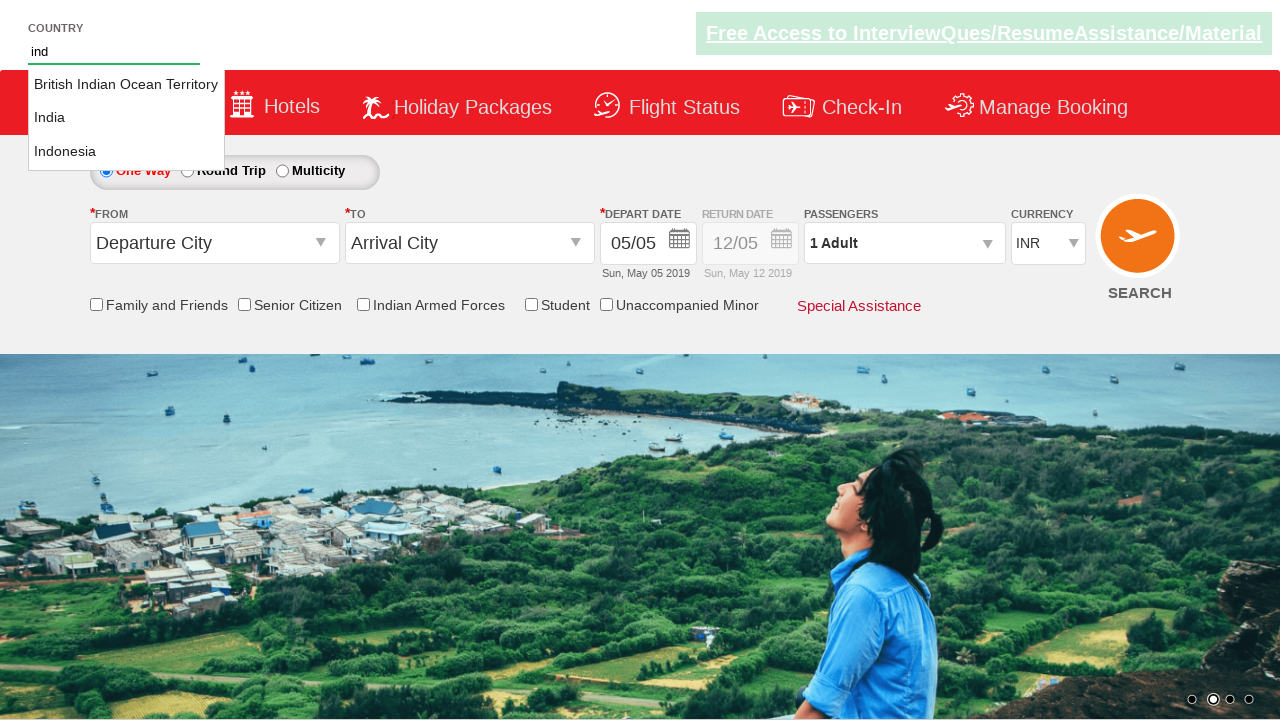

Located all dropdown suggestion options
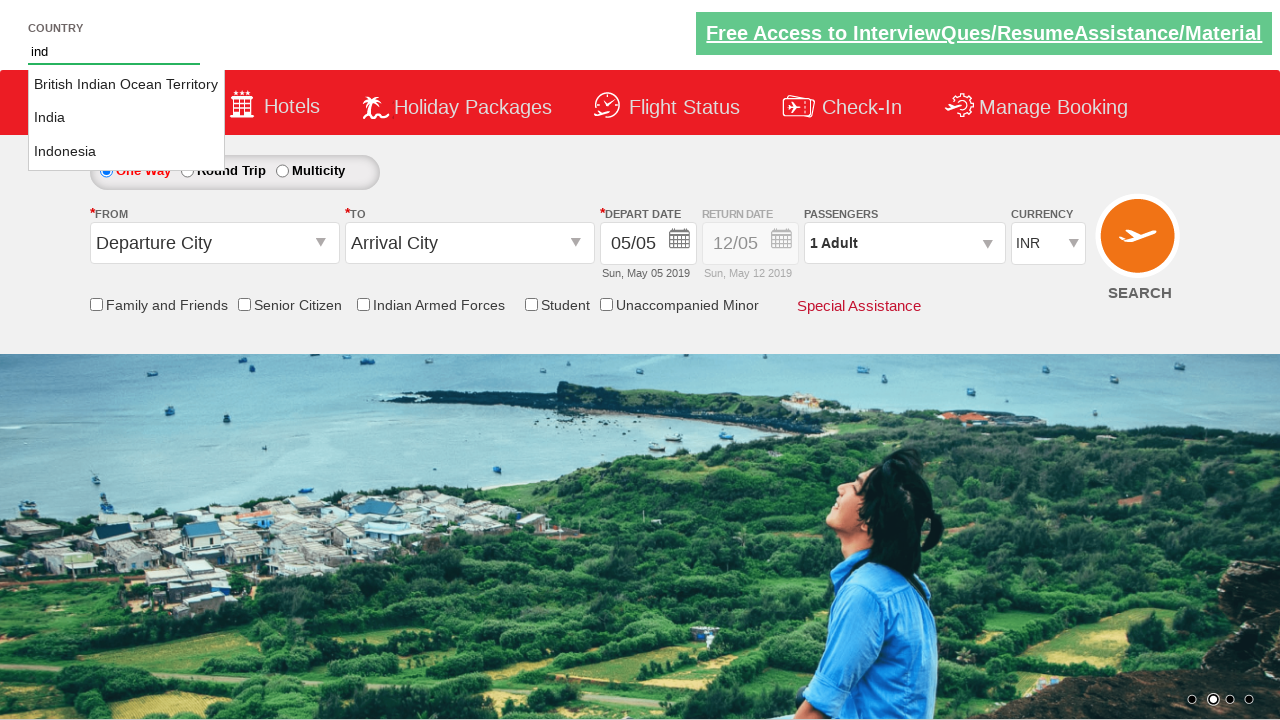

Retrieved count of suggestion options: 3
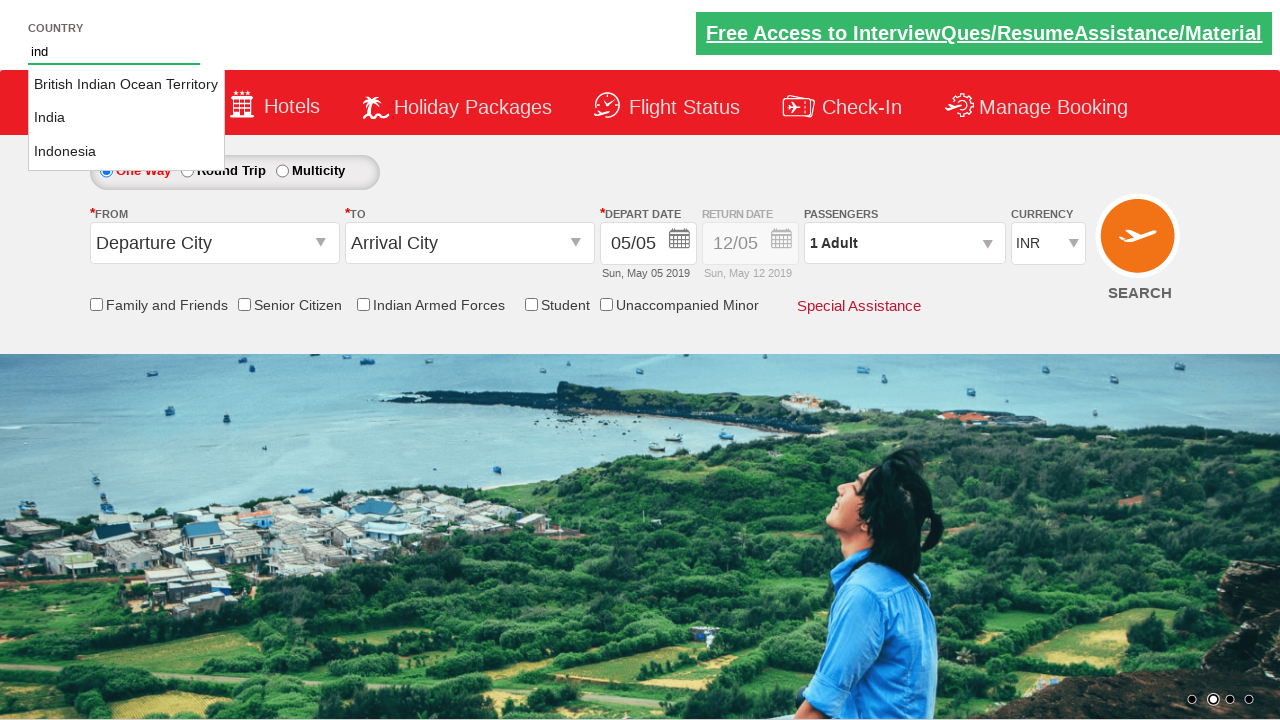

Examined option 1 from suggestions
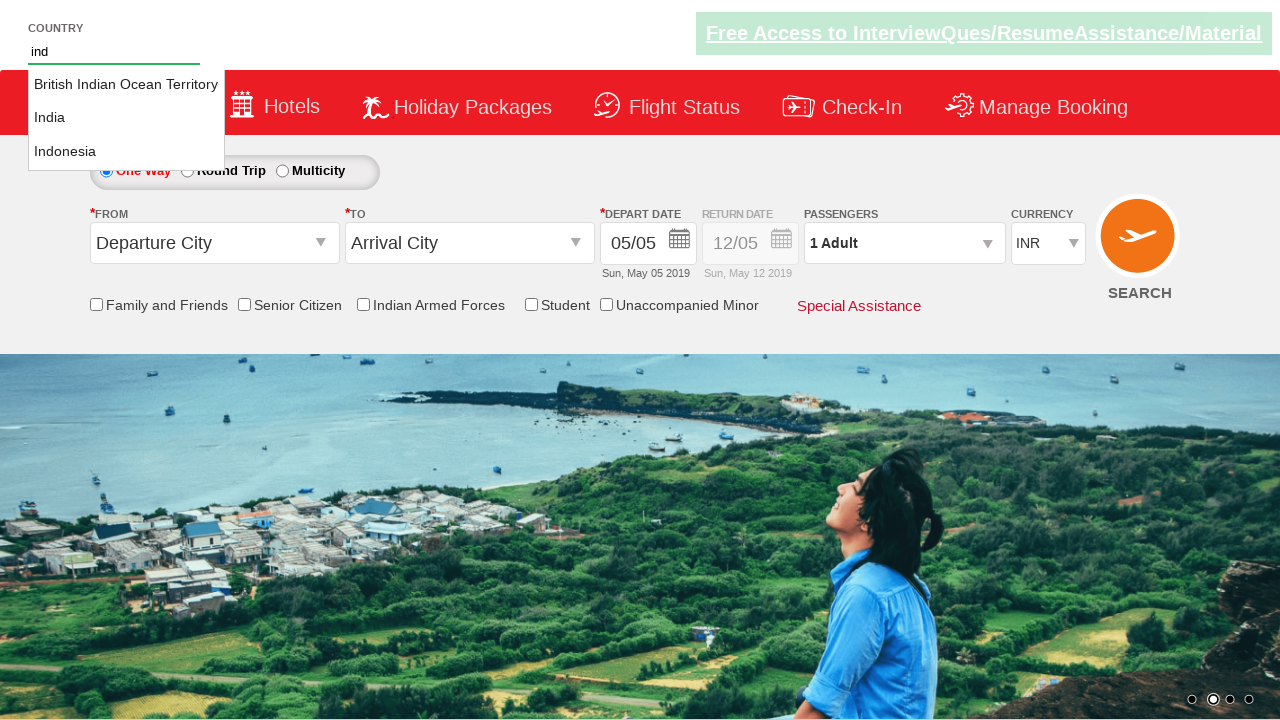

Examined option 2 from suggestions
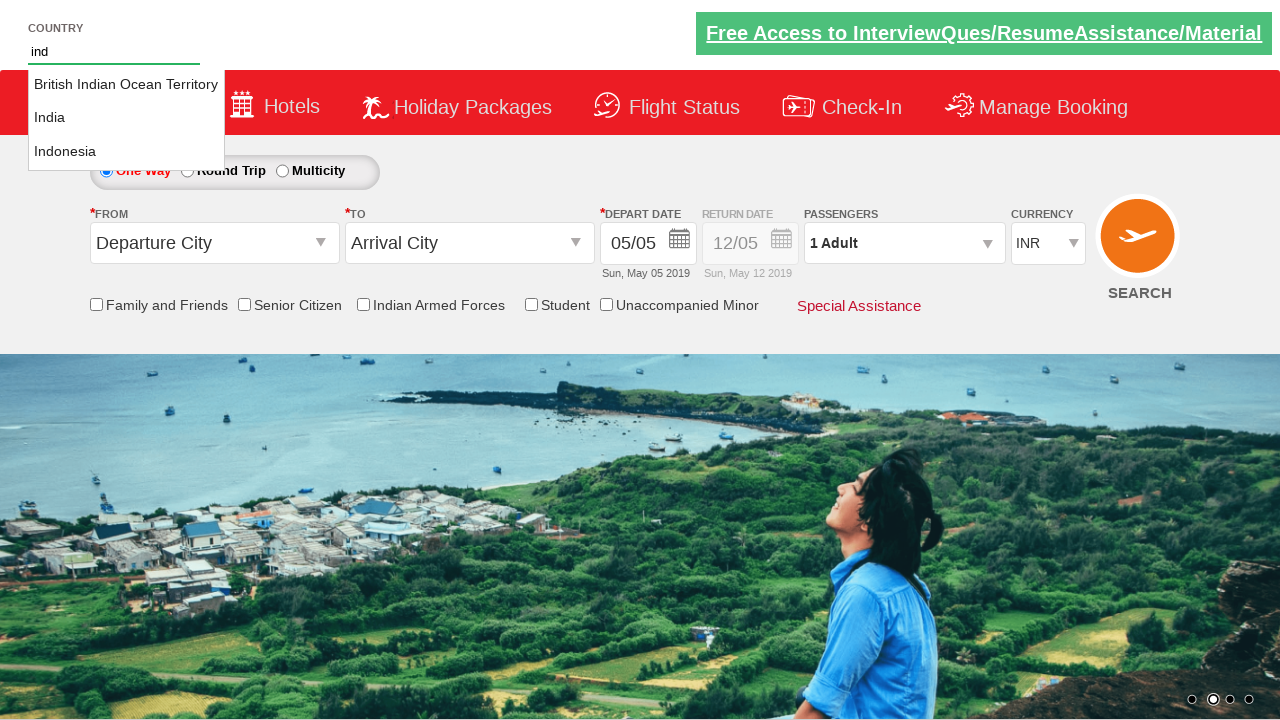

Selected 'India' from dropdown suggestions at (126, 118) on li.ui-menu-item a >> nth=1
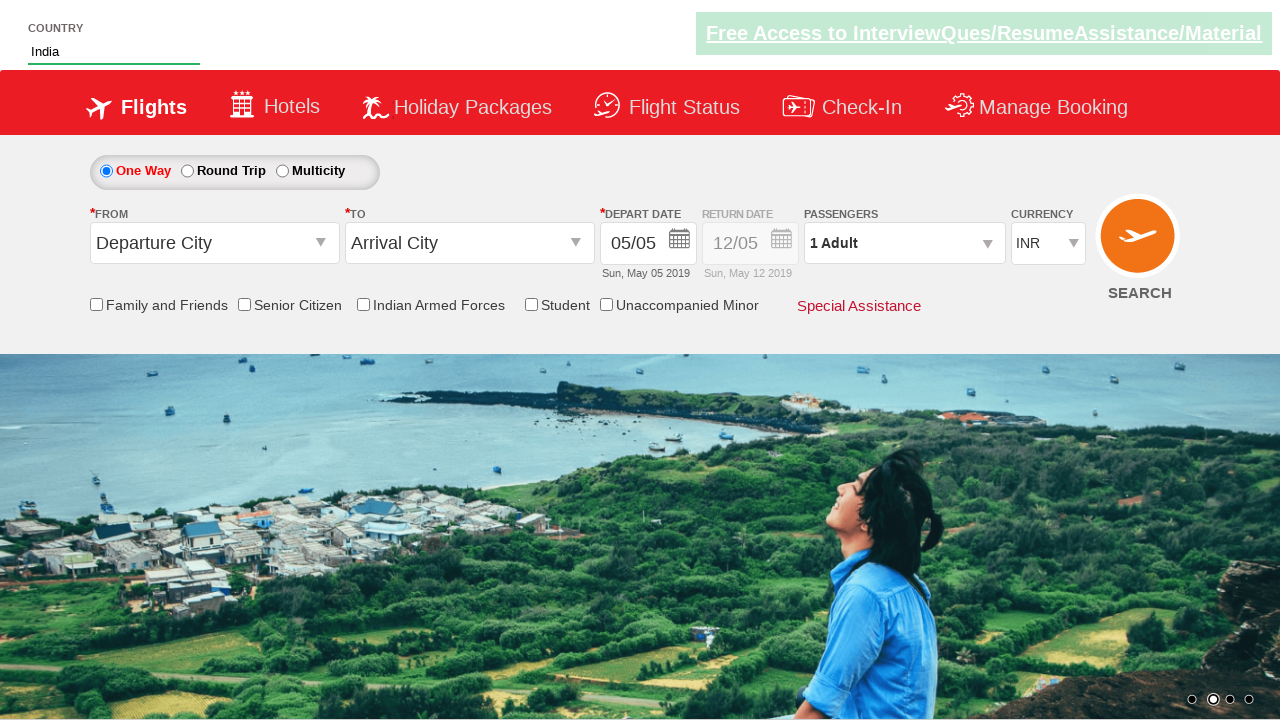

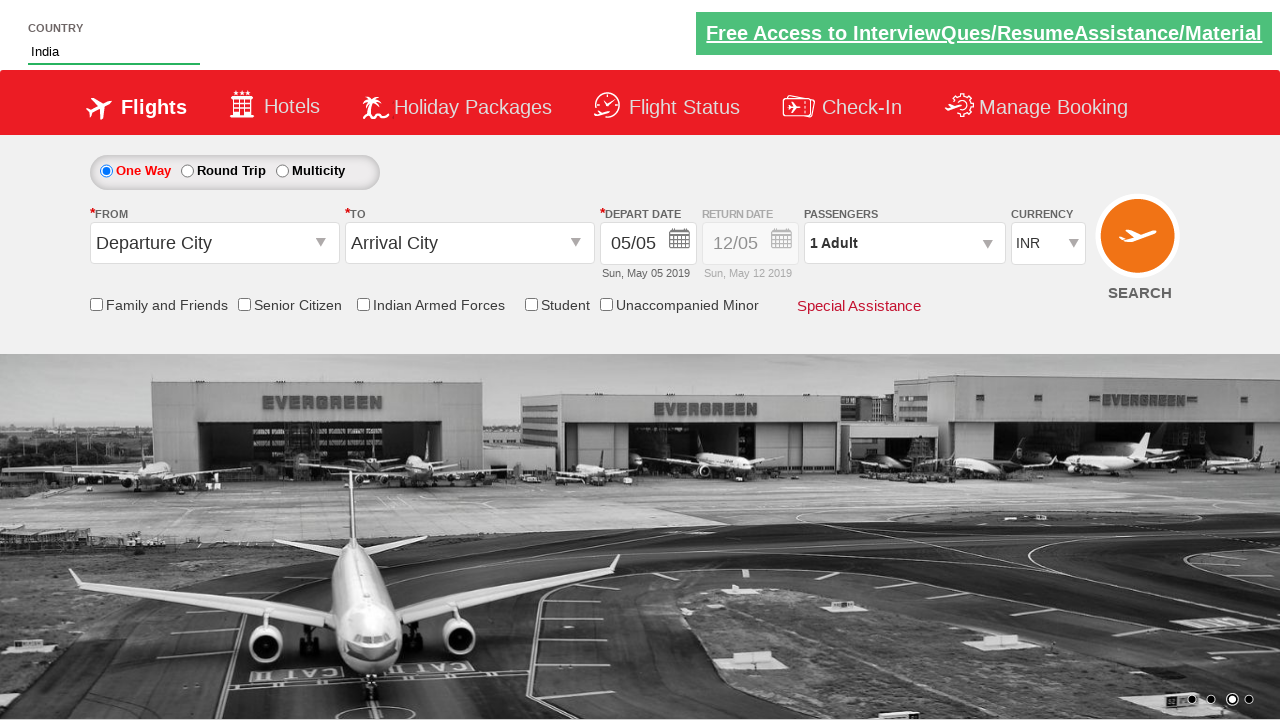